Tests dismissing a JavaScript confirm dialog by clicking the second alert button and canceling it

Starting URL: https://the-internet.herokuapp.com/javascript_alerts

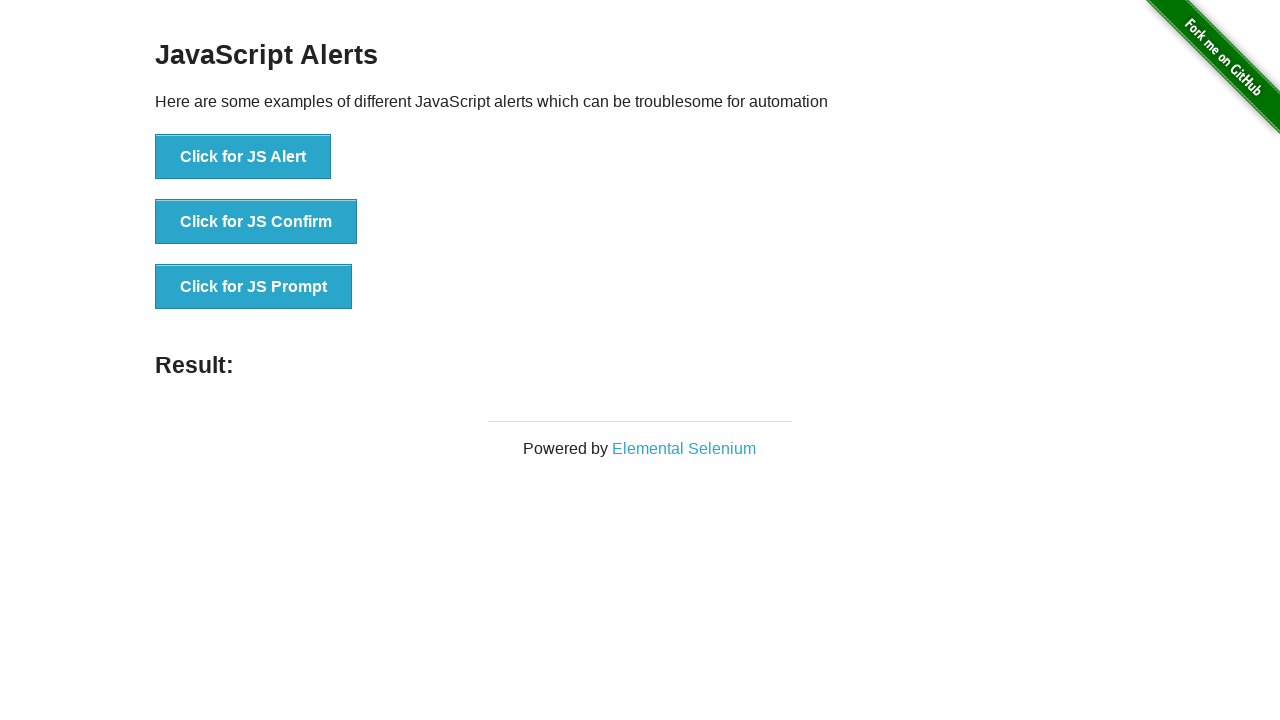

Set up dialog handler to dismiss alerts
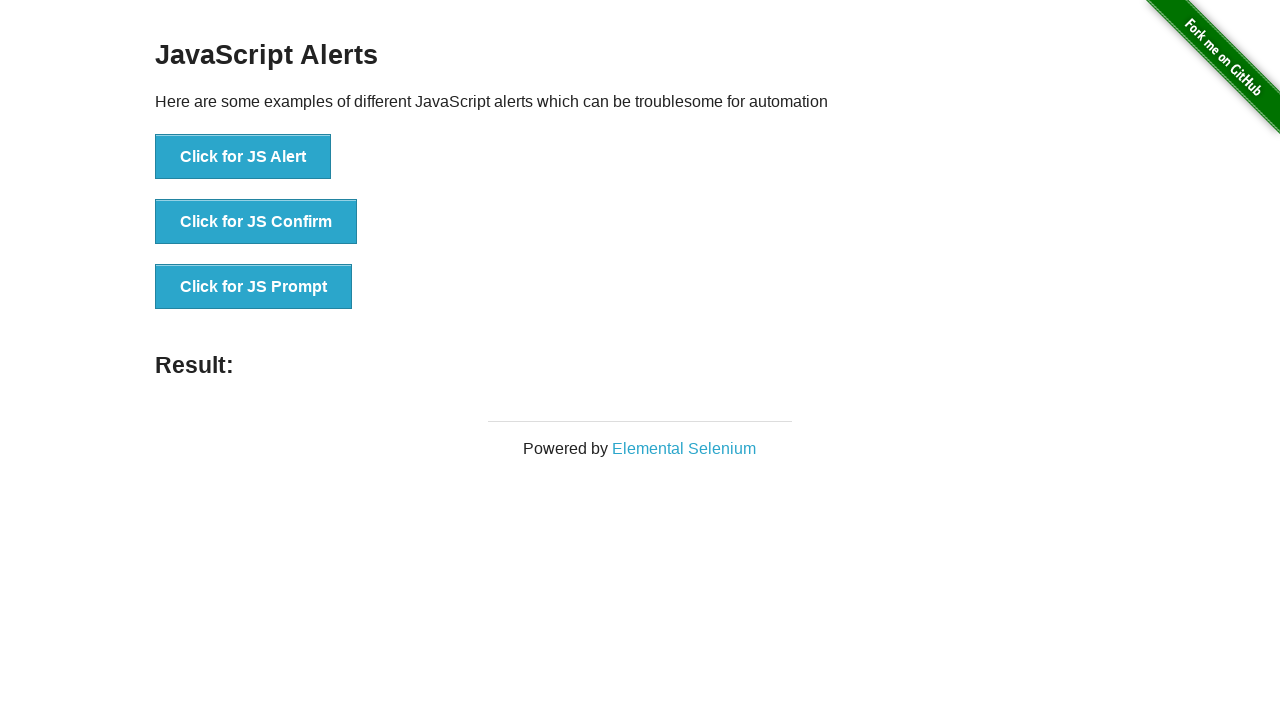

Clicked the confirm dialog button at (256, 222) on xpath=//button[@onclick='jsConfirm()']
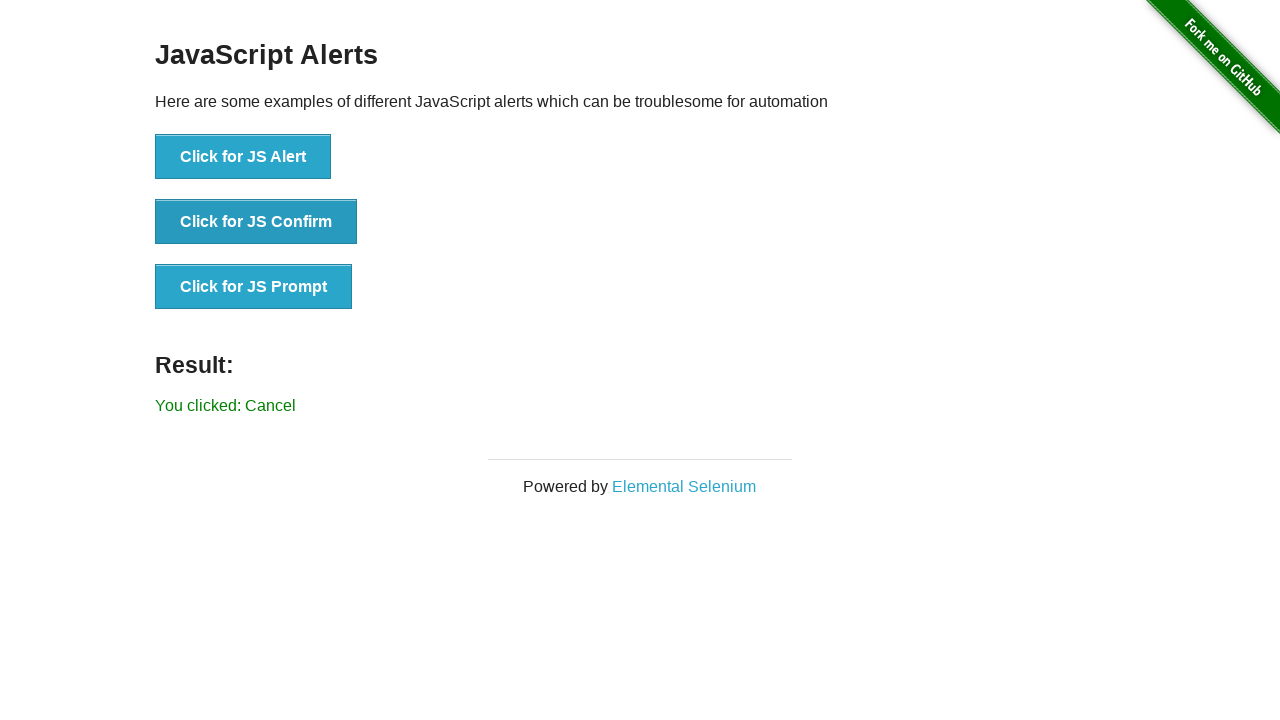

Waited for result element to appear after dismissing confirm dialog
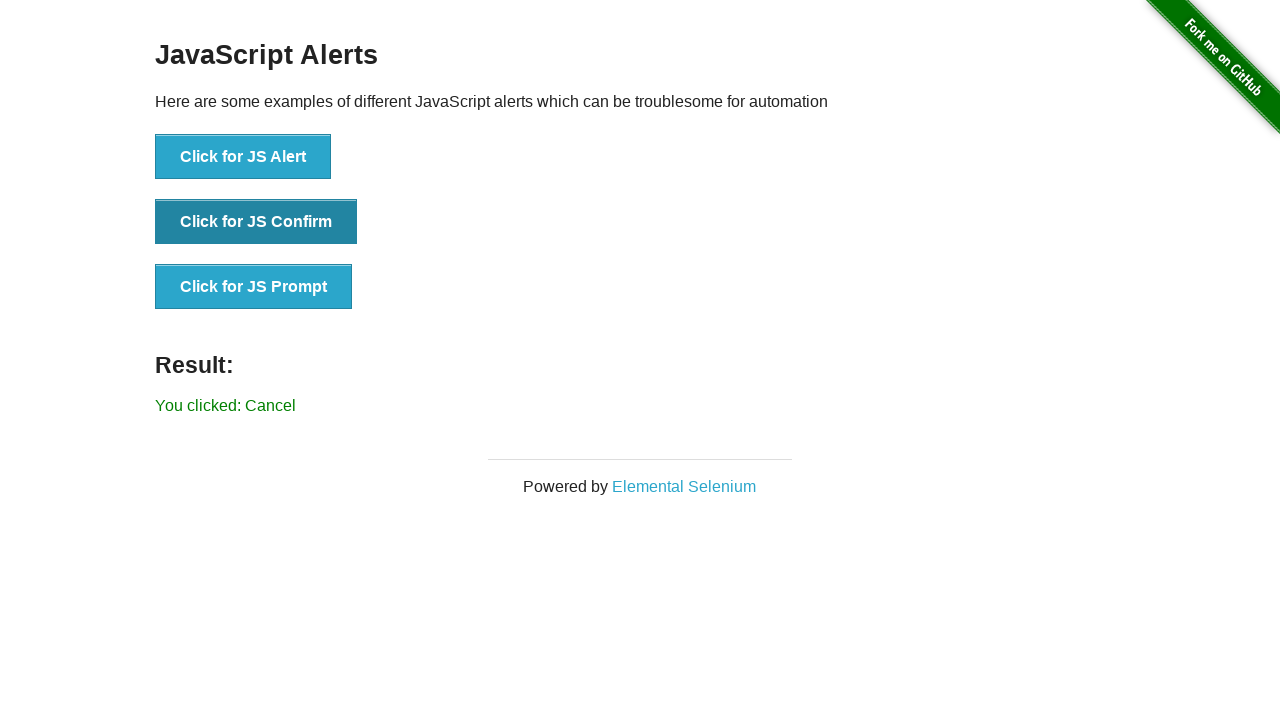

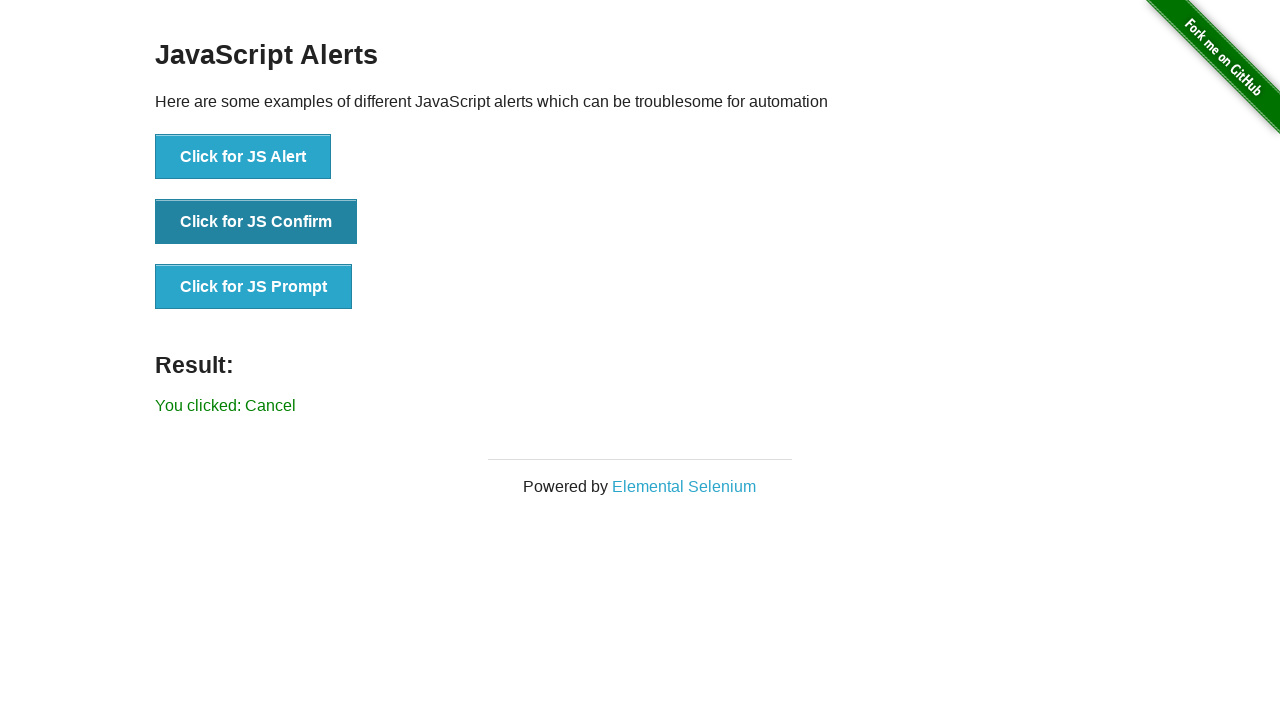